Tests retrieving and validating the text content of the logo element on the page.

Starting URL: https://rahulshettyacademy.com/seleniumPractise/#/

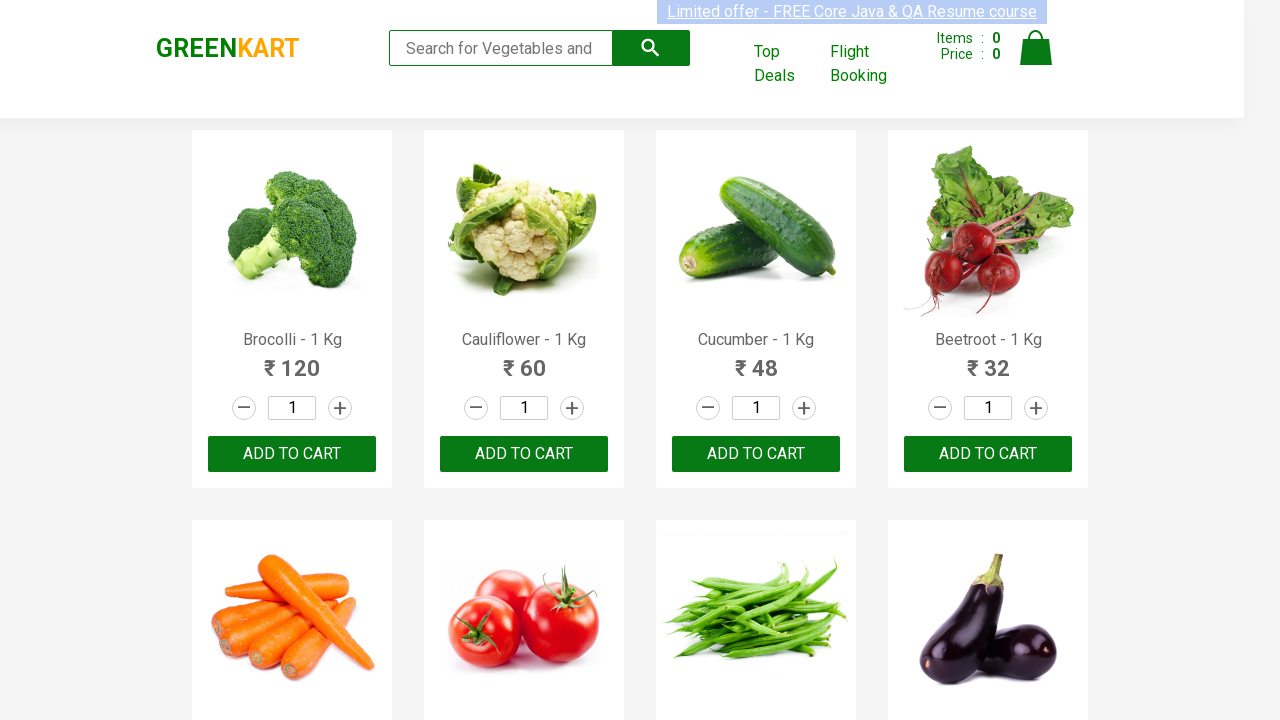

Verified that the brand logo text matches 'GREENKART'
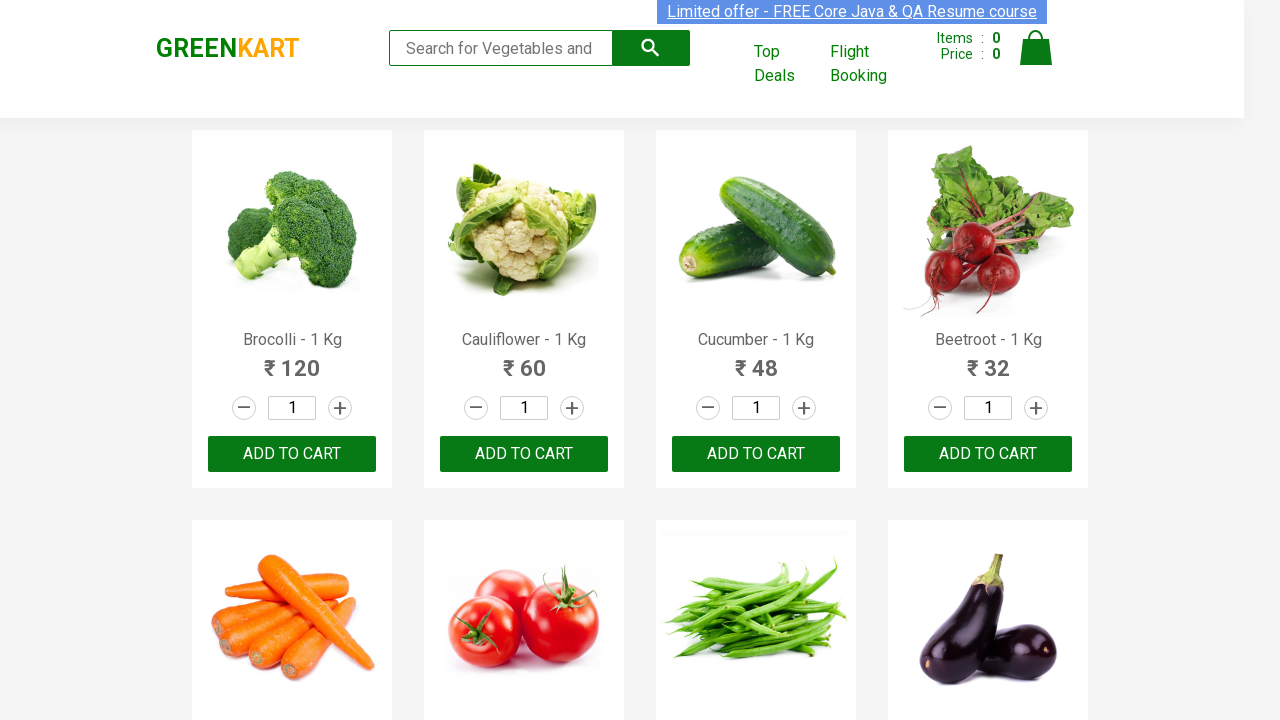

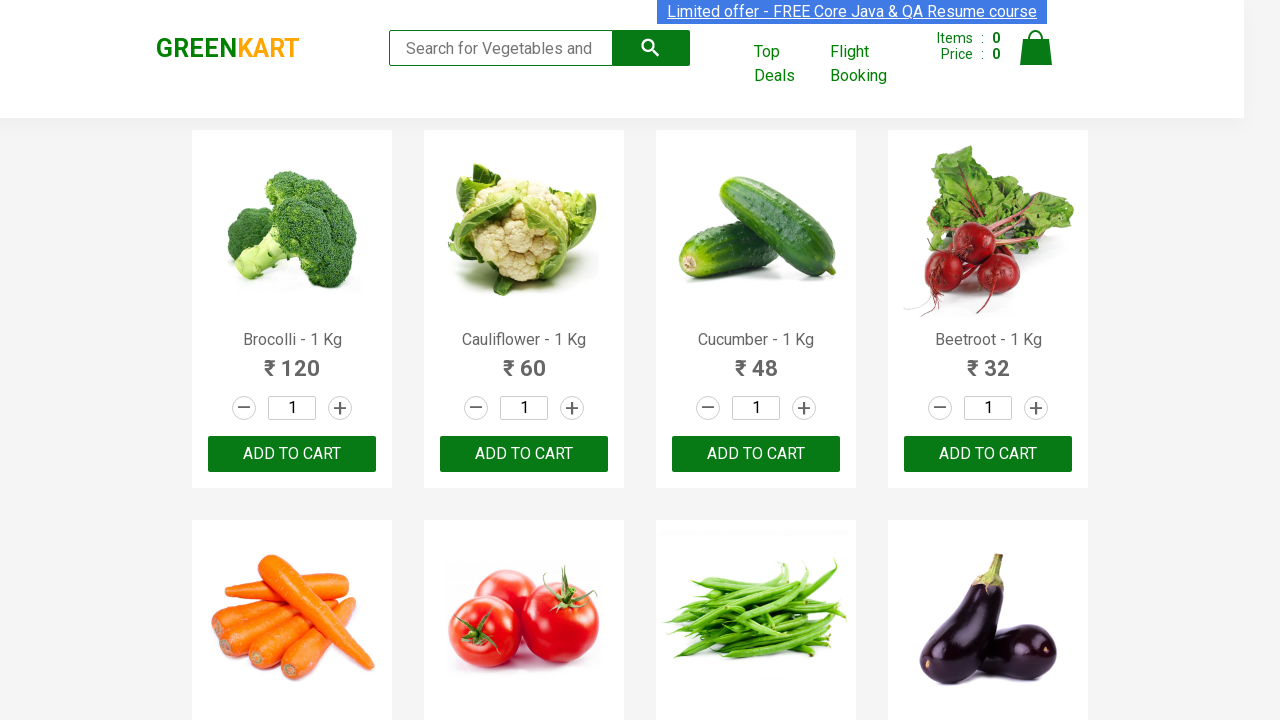